Waits for price to reach $100, clicks book button, then solves a mathematical challenge by calculating logarithm and submitting the answer

Starting URL: http://suninjuly.github.io/explicit_wait2.html

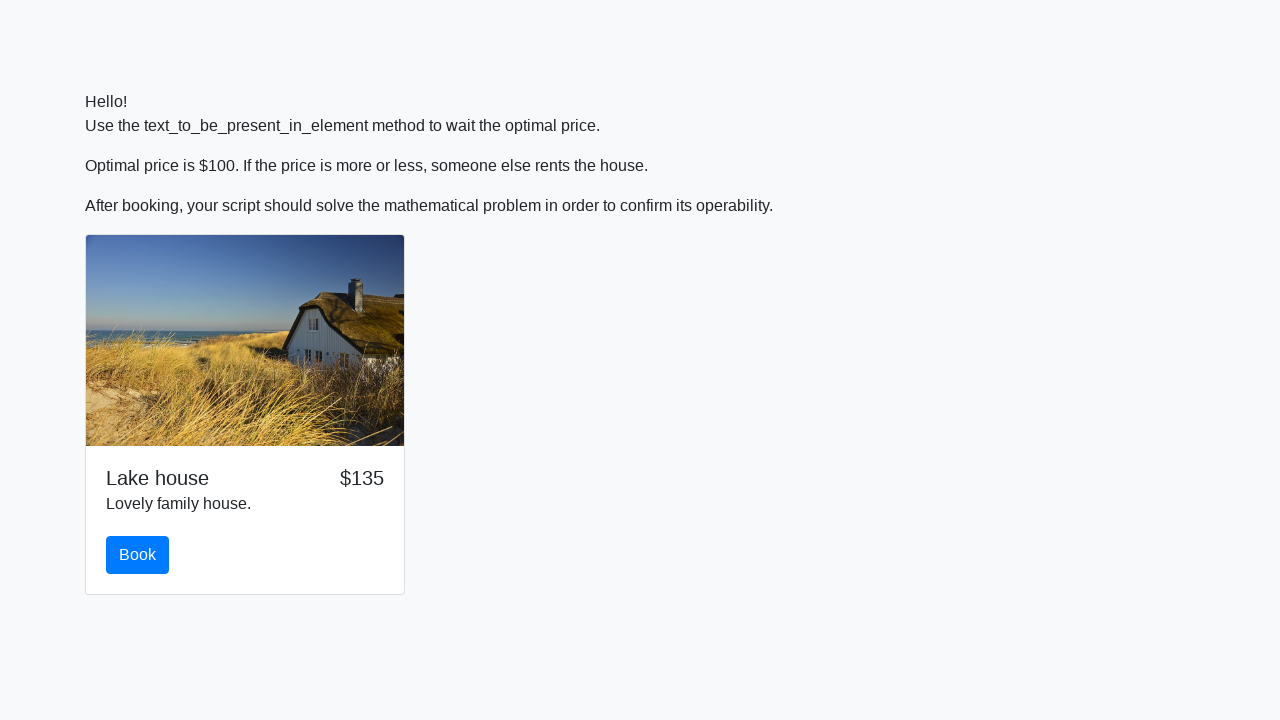

Waited for price to reach $100
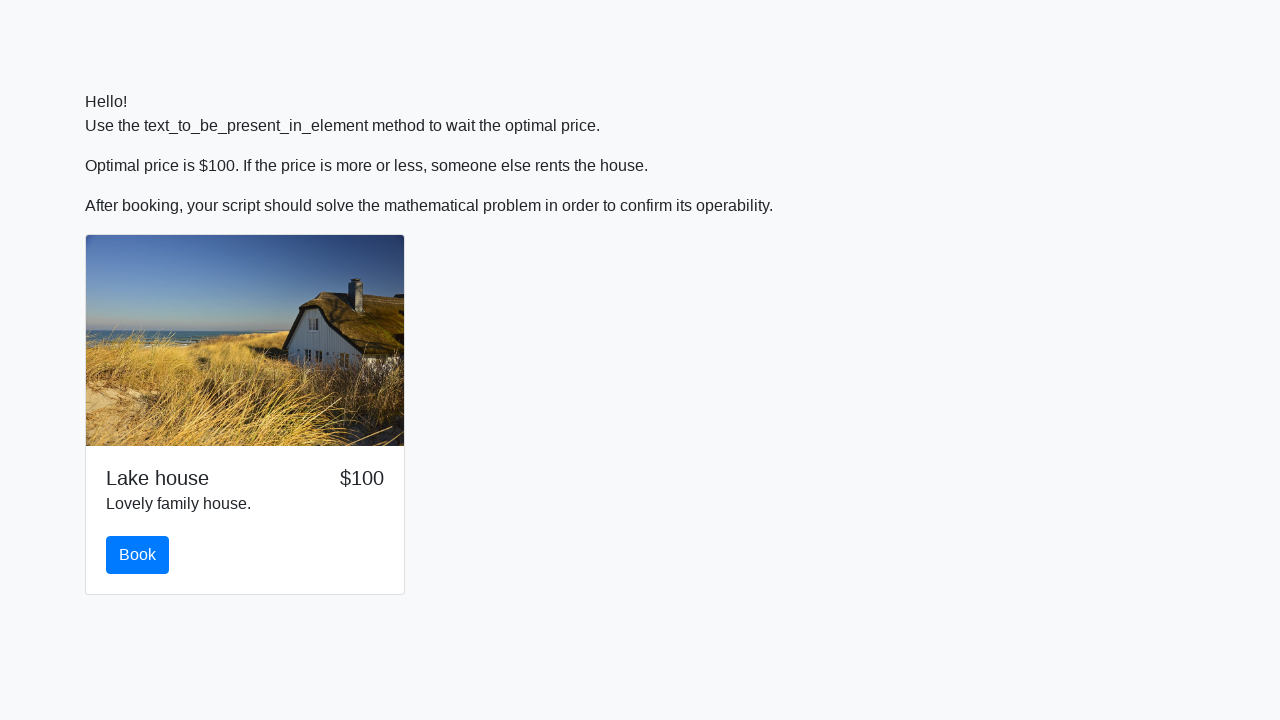

Clicked the book button at (138, 555) on #book
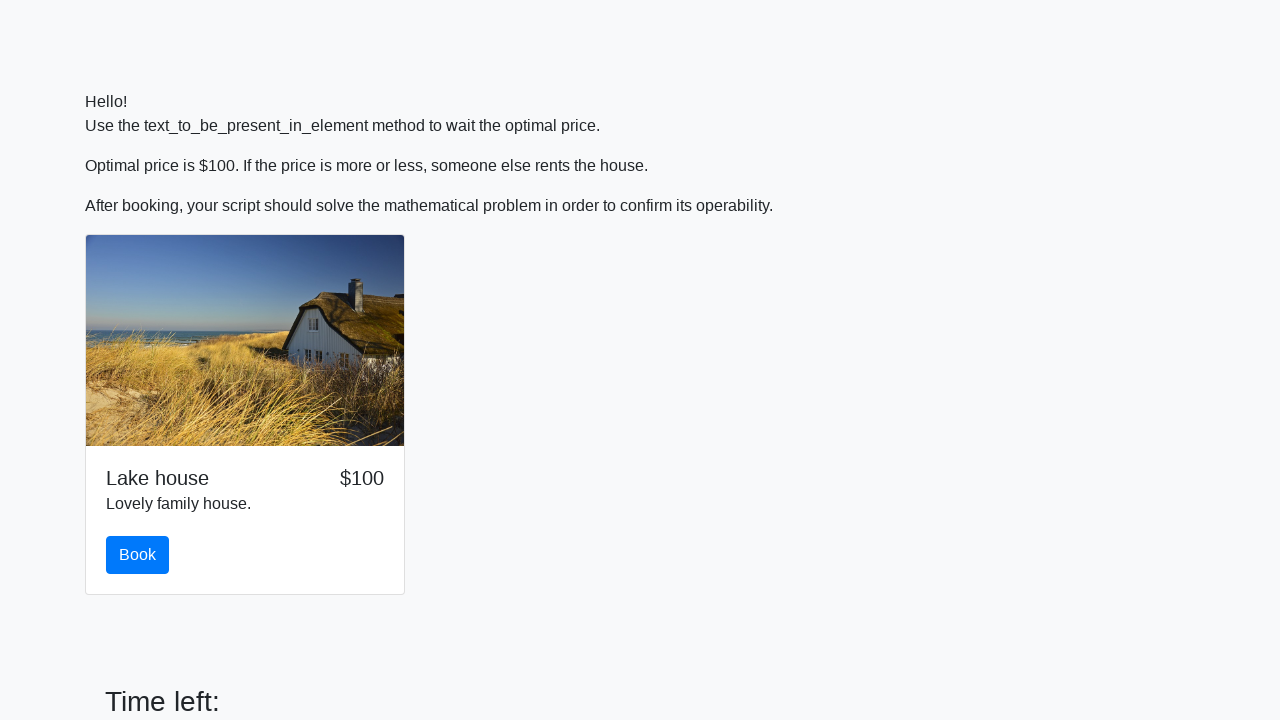

Retrieved value to calculate: 735
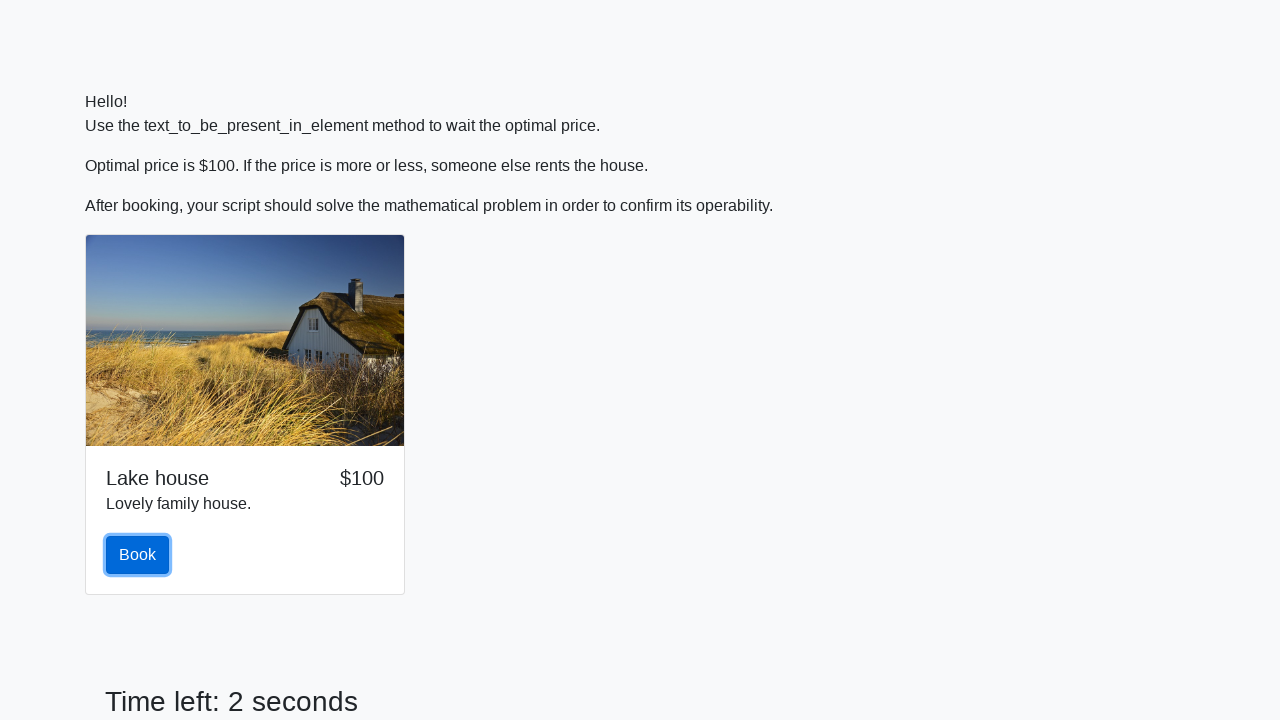

Calculated and filled answer: 0.4621629073783843 on #answer
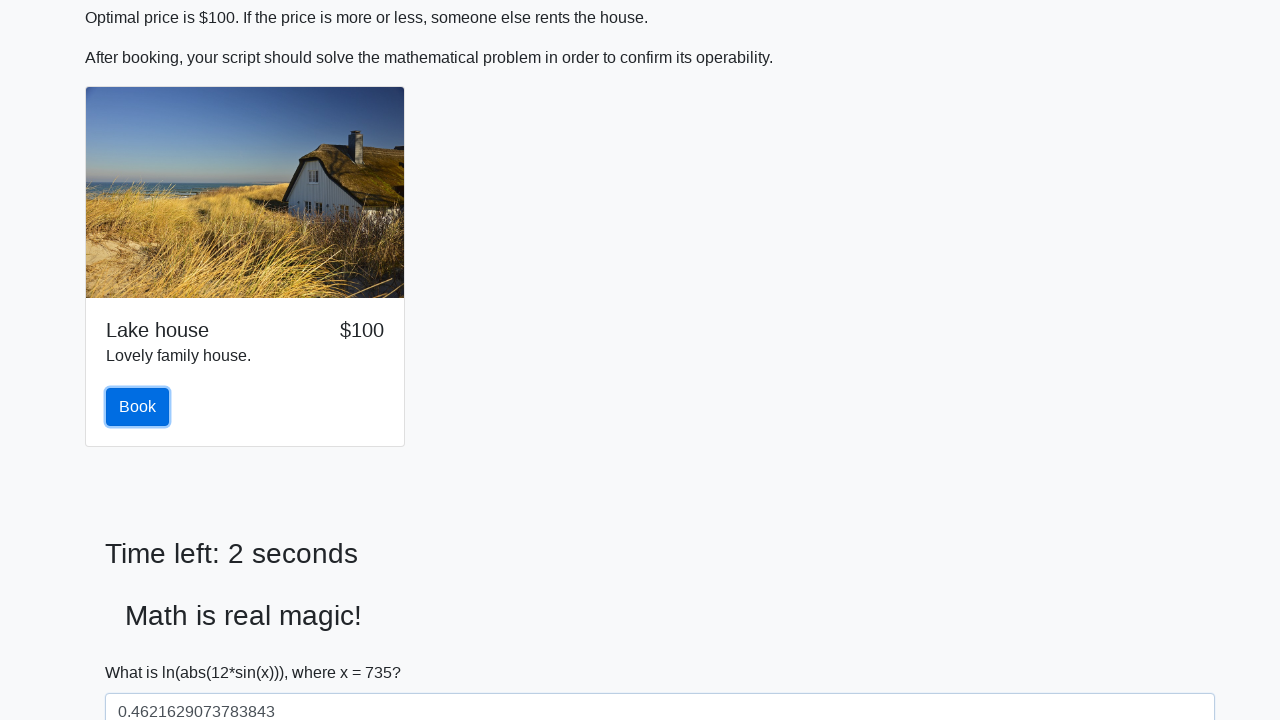

Clicked solve button to submit the answer at (143, 651) on #solve
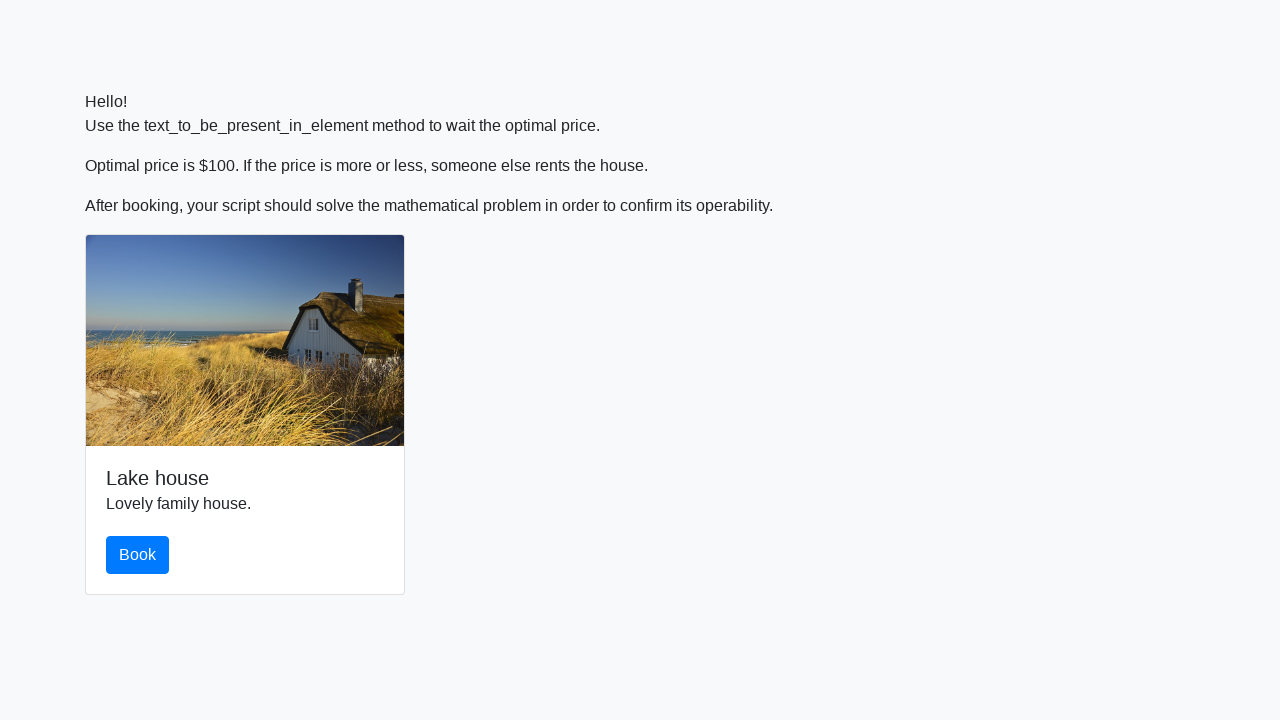

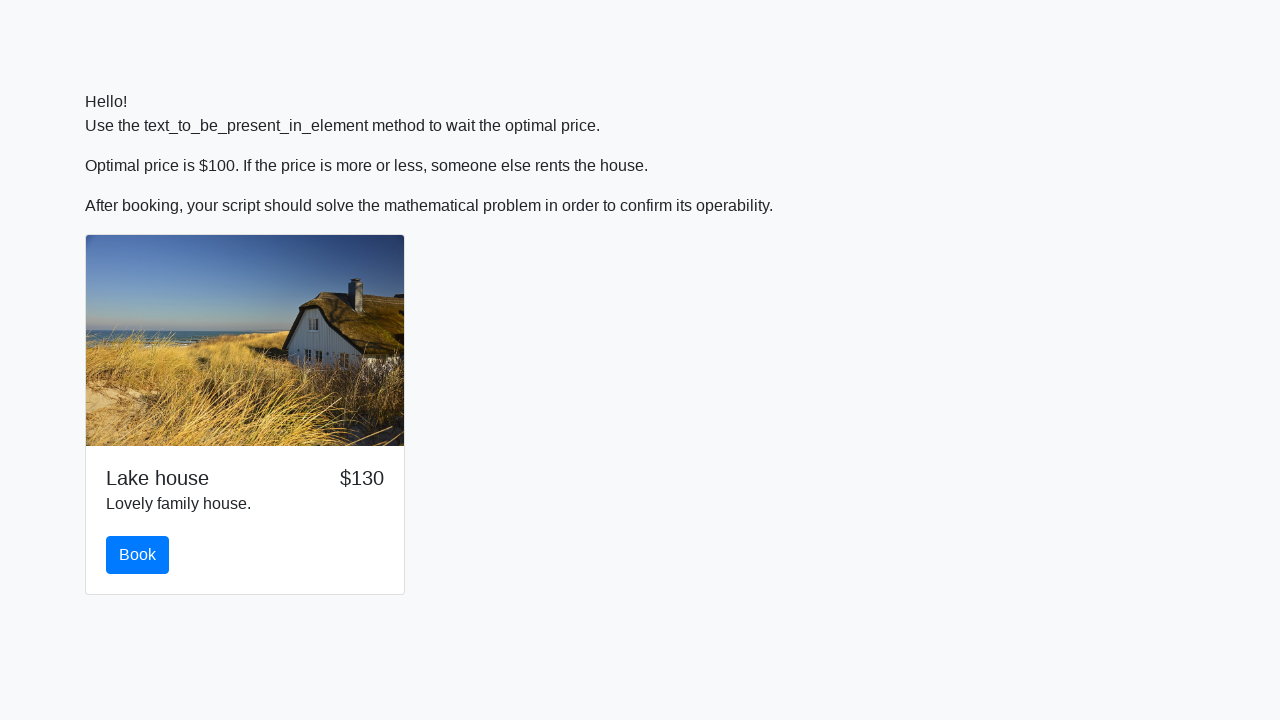